Tests scrolling functionality on a page with large content by scrolling down to a link and then back up to the home link

Starting URL: https://practice.cydeo.com/large

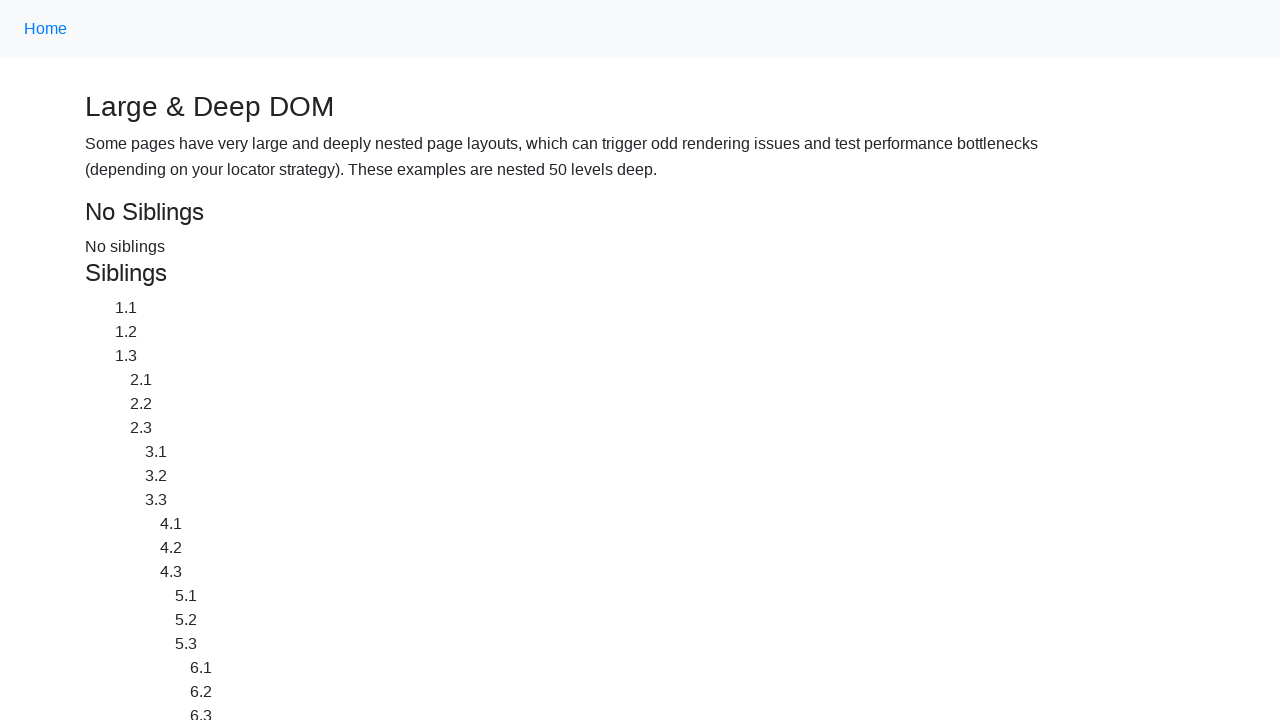

Located CYDEO link element
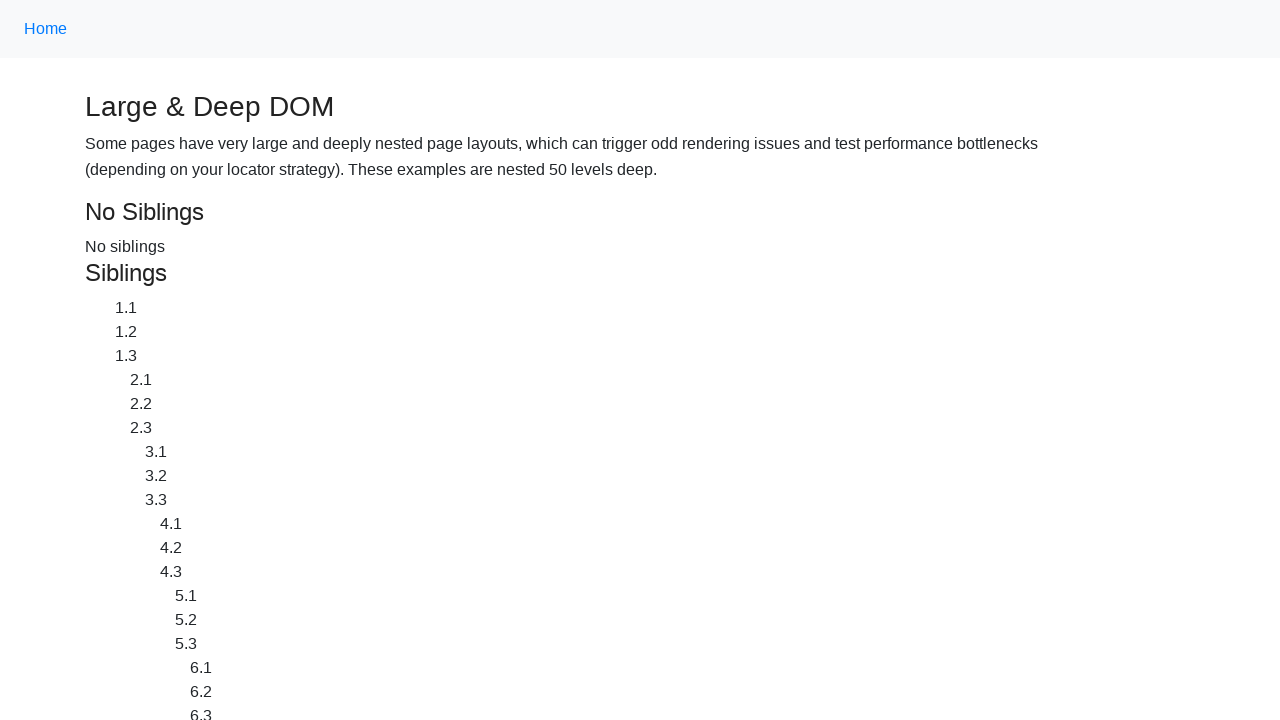

Scrolled down to CYDEO link
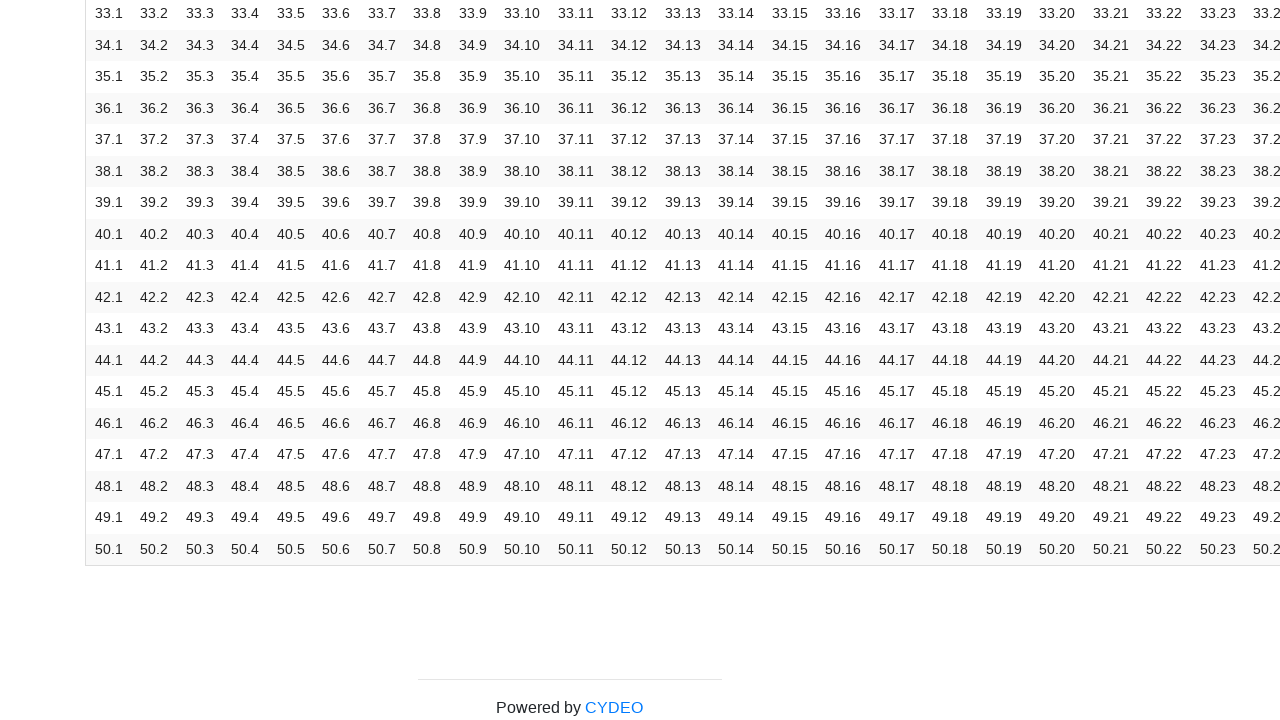

Located Home link element
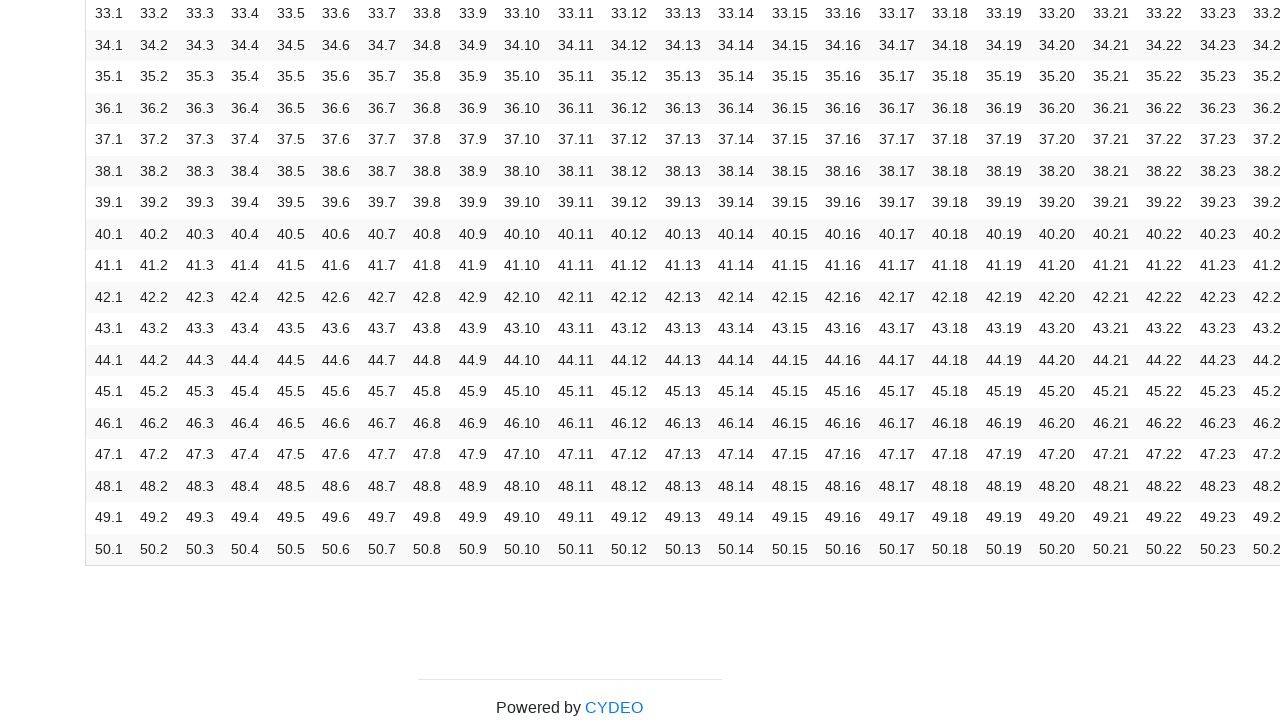

Scrolled up to Home link
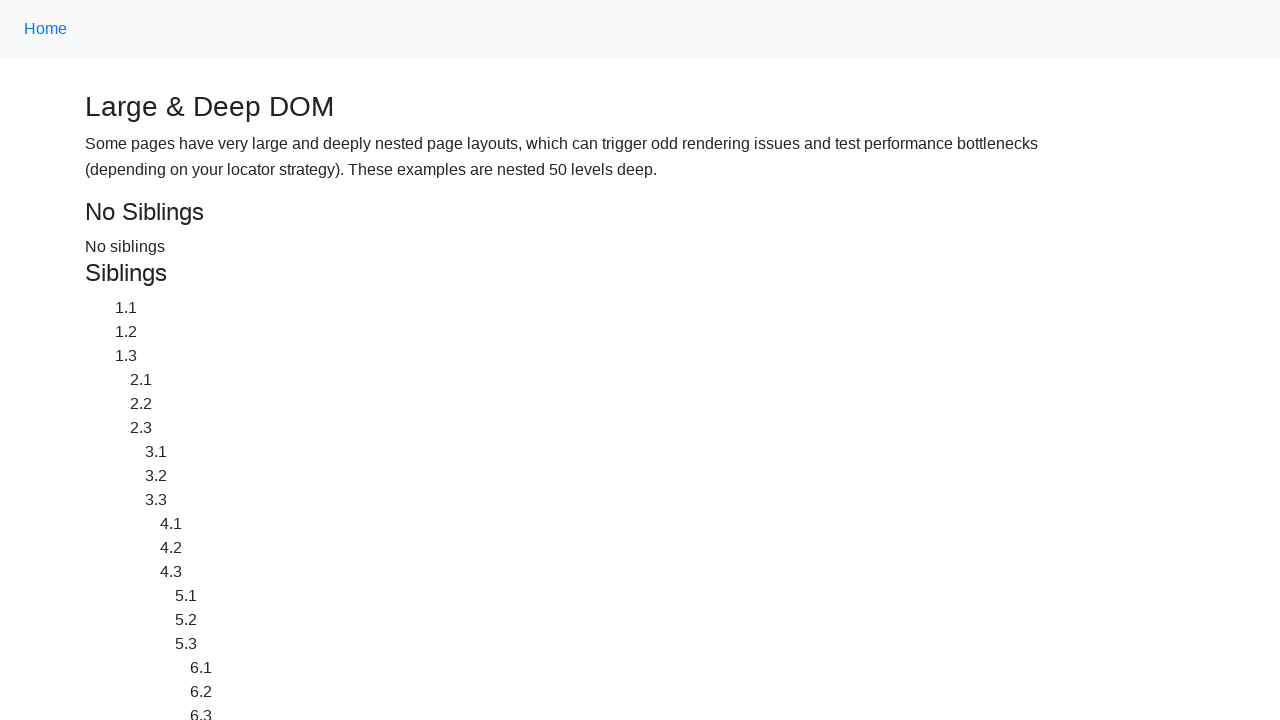

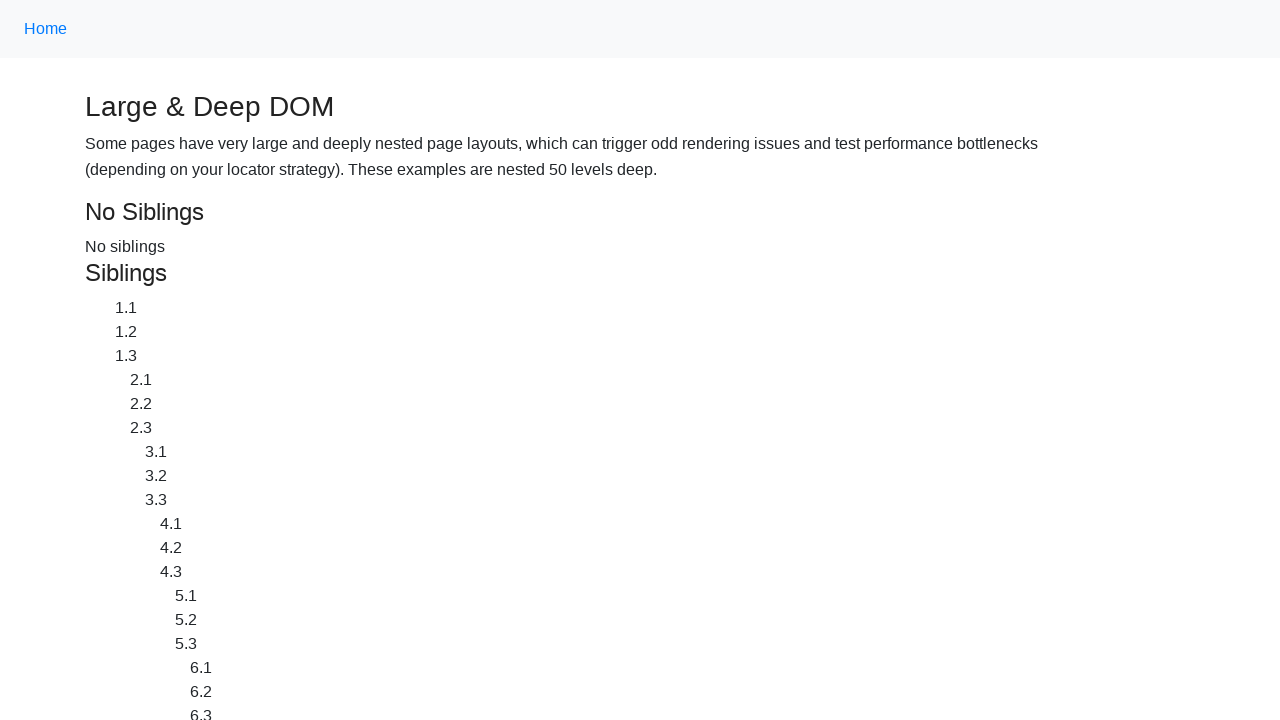